Tests an e-commerce vegetable shopping site by searching for a product and adding it to the cart

Starting URL: https://rahulshettyacademy.com/seleniumPractise/#/

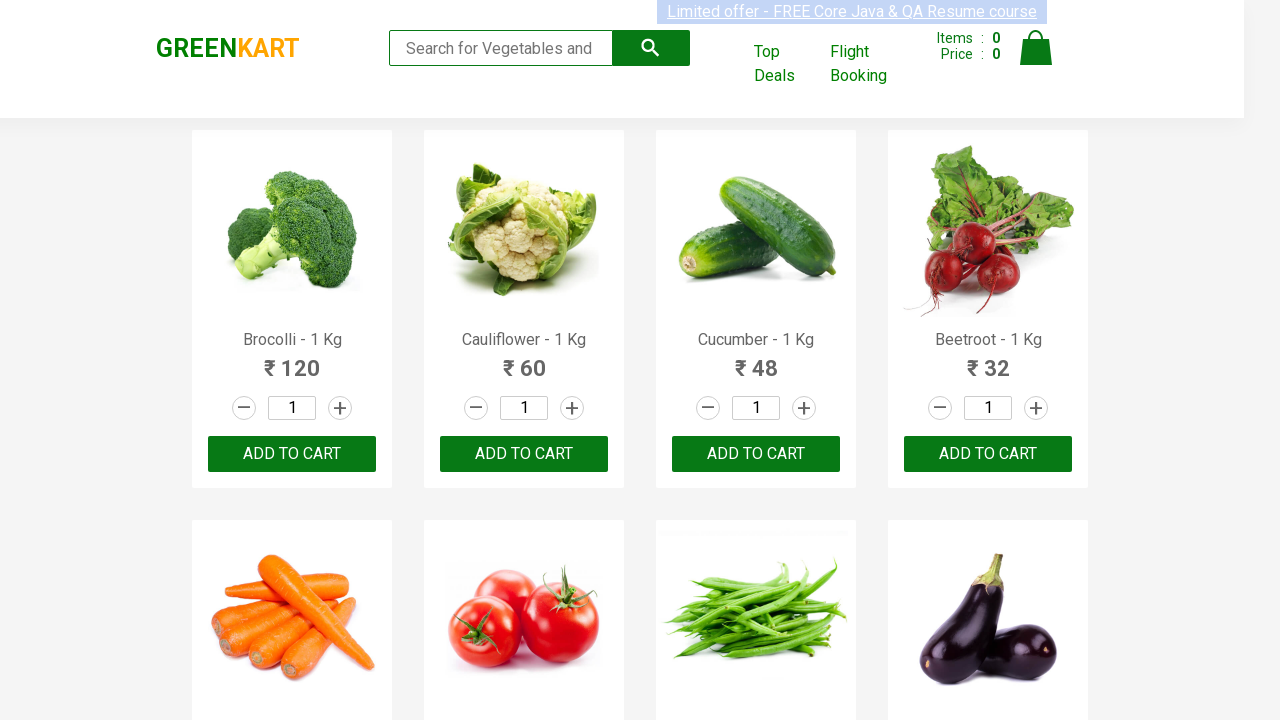

Filled search field with 'Carrot' on input.search-keyword
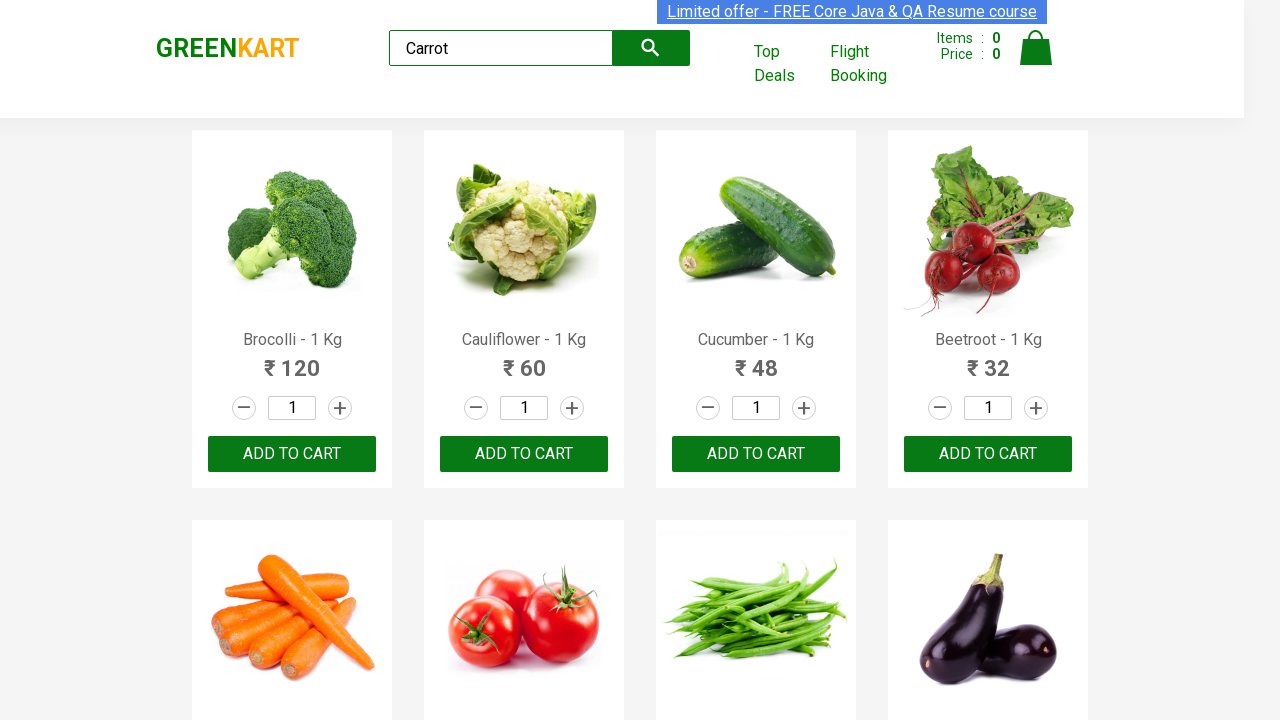

Waited 3 seconds for search results to load
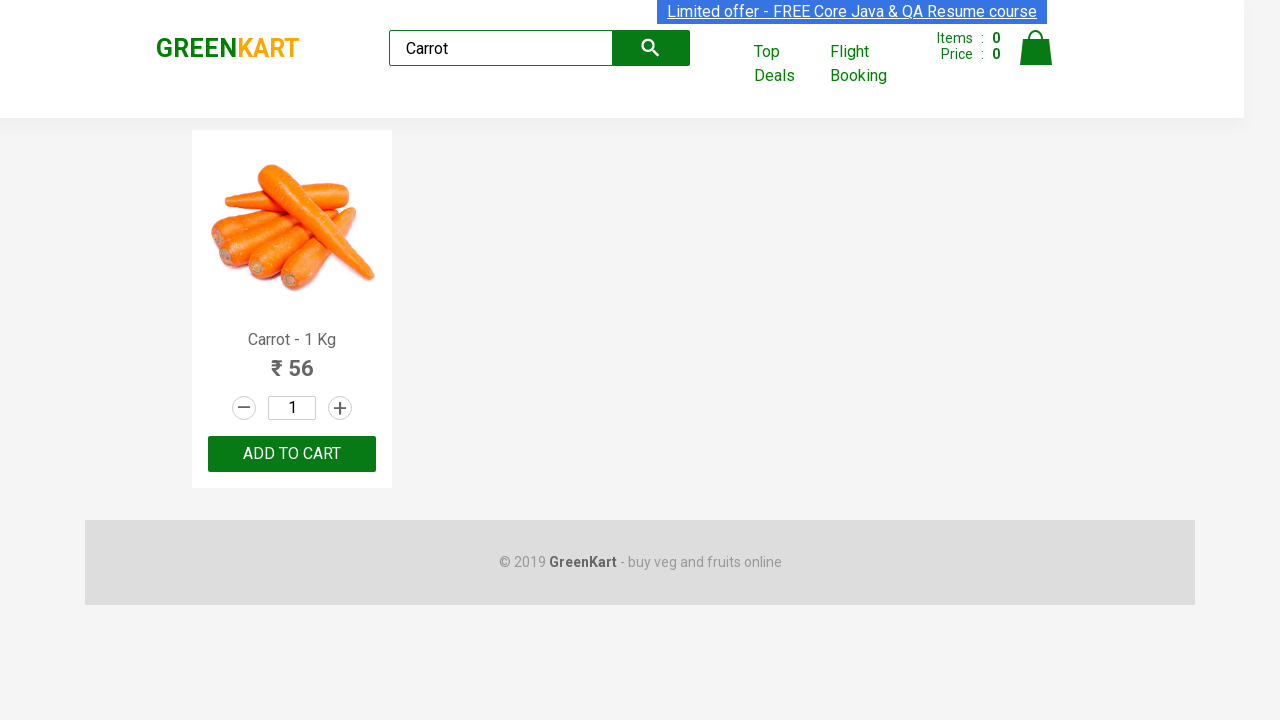

Clicked ADD TO CART button for carrot product at (292, 454) on button:has-text('ADD TO CART')
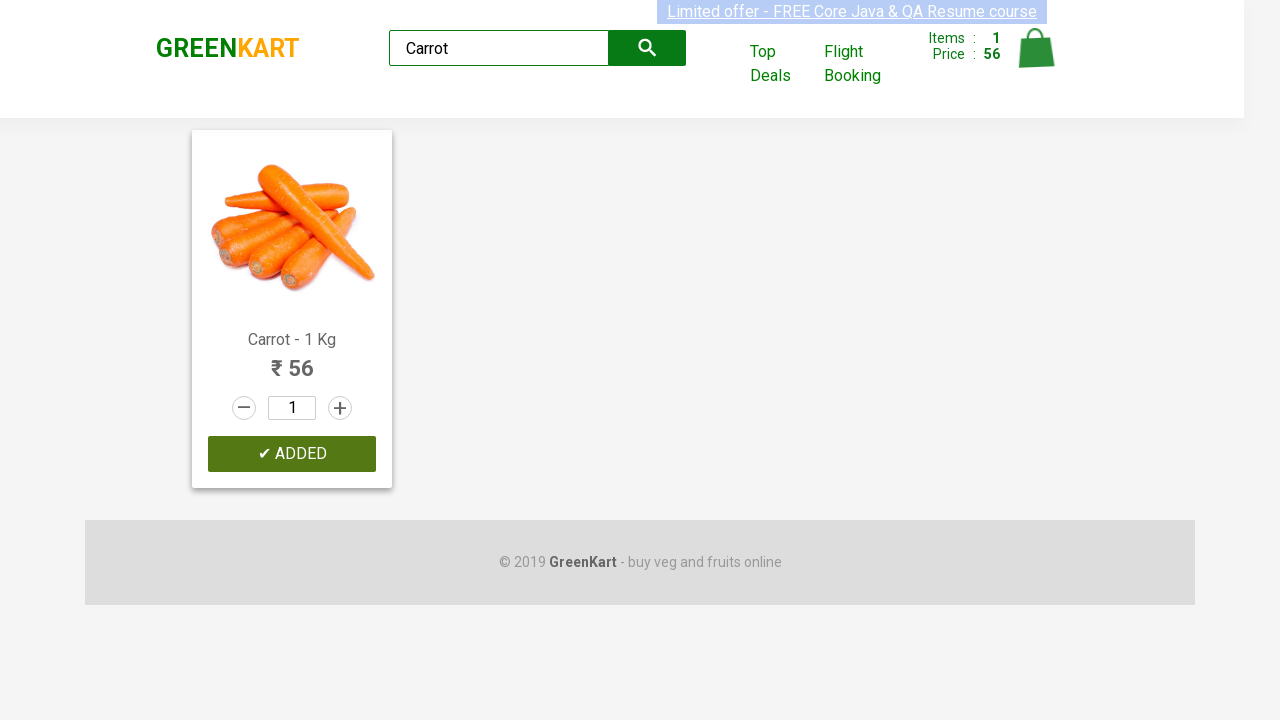

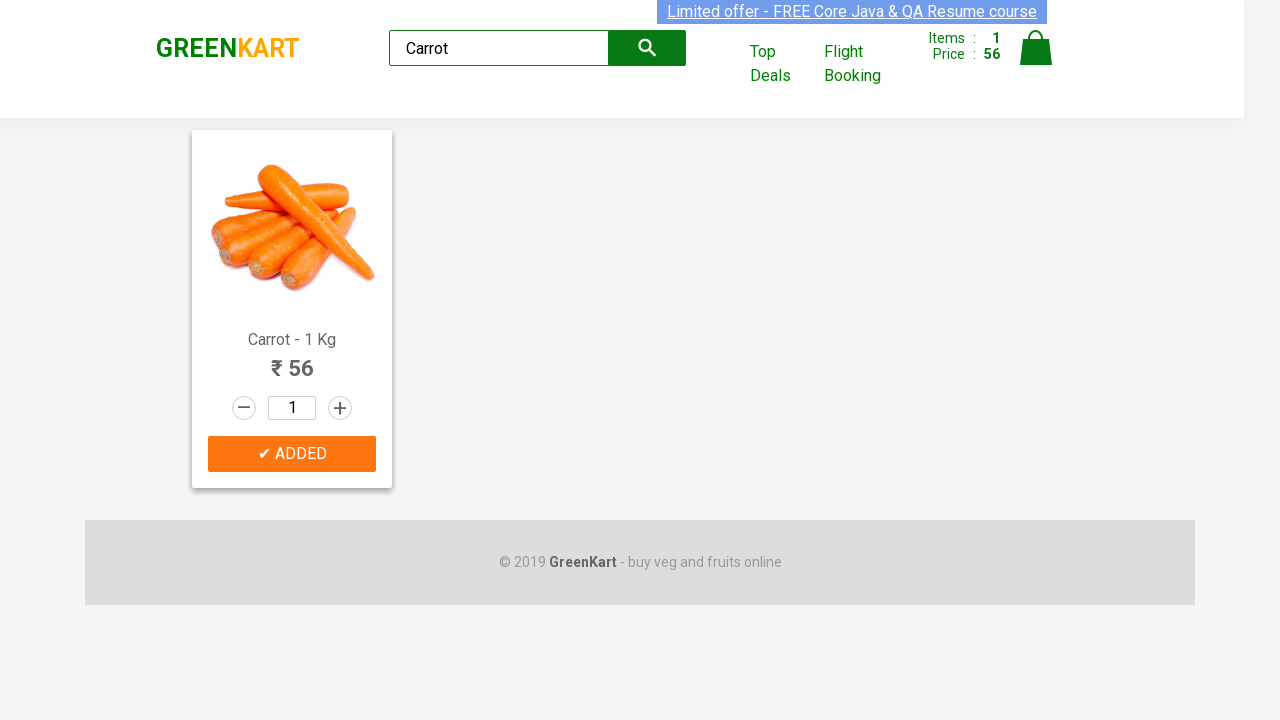